Navigates to QA.com homepage and verifies the page title matches the expected training company title

Starting URL: https://www.qa.com/

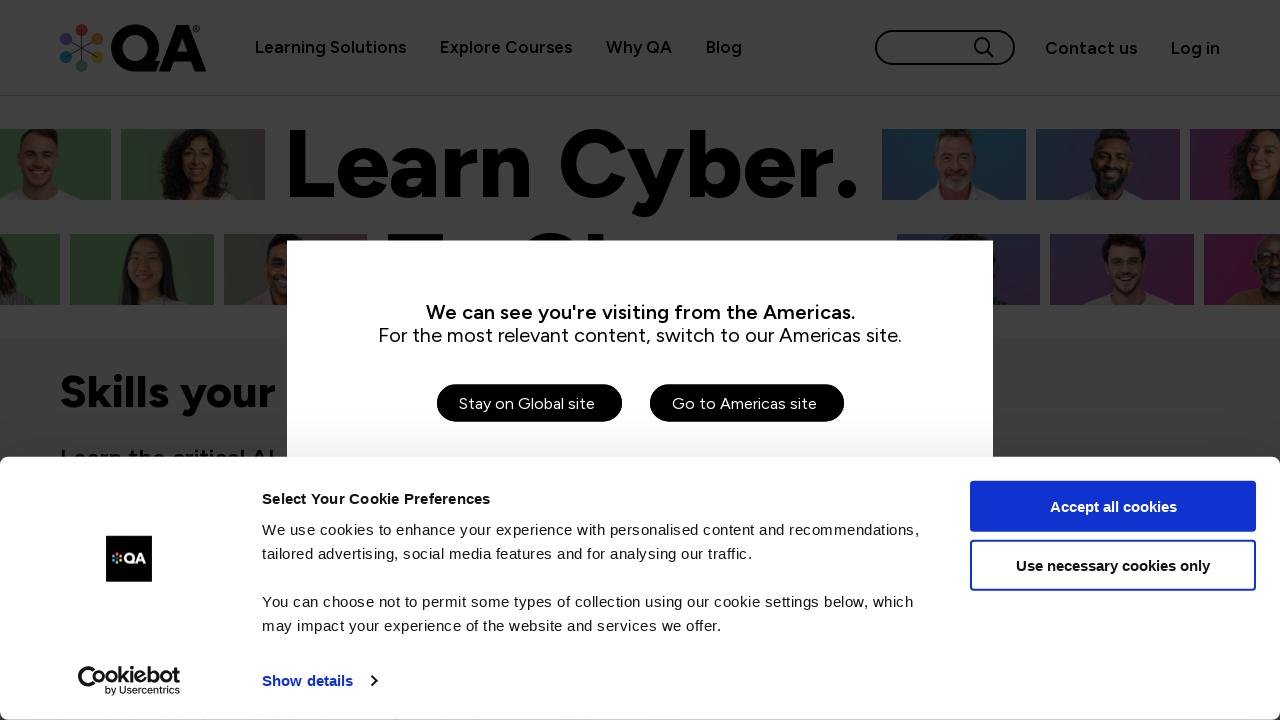

Waited for page to reach domcontentloaded state
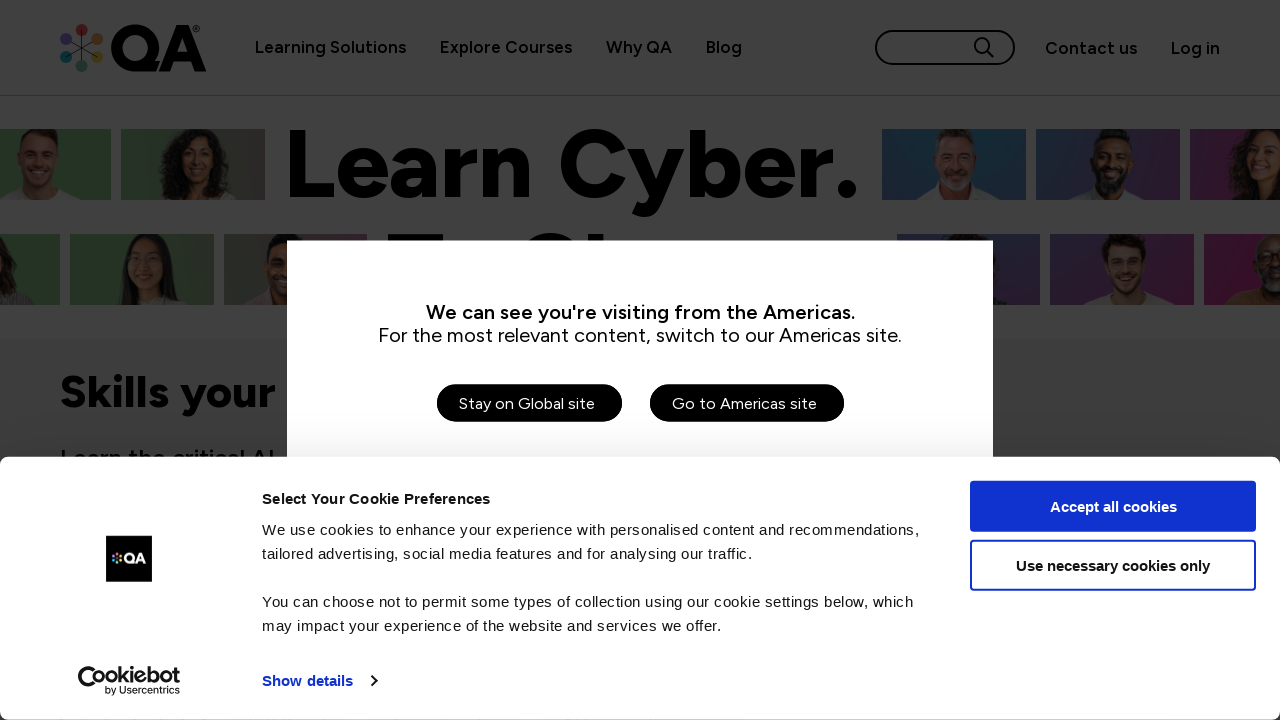

Retrieved page title: QA | Tech Training, Courses & Apprenticeships |
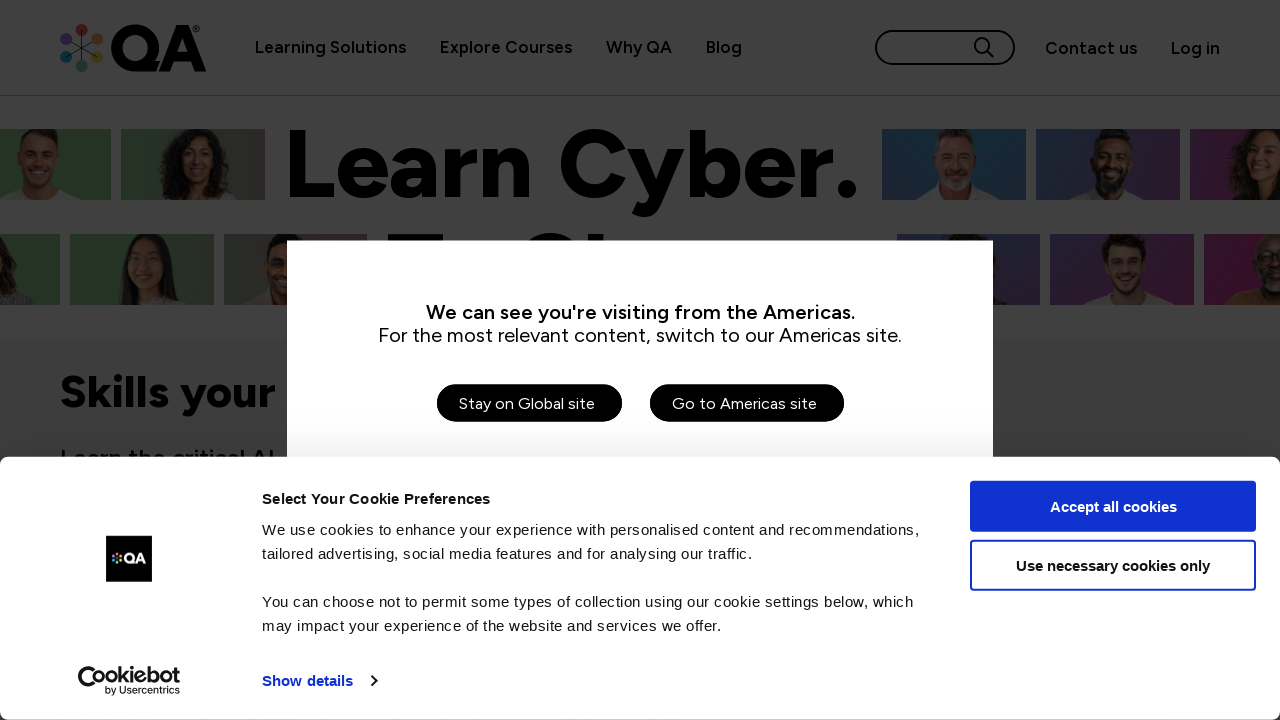

Verified page title contains 'QA'
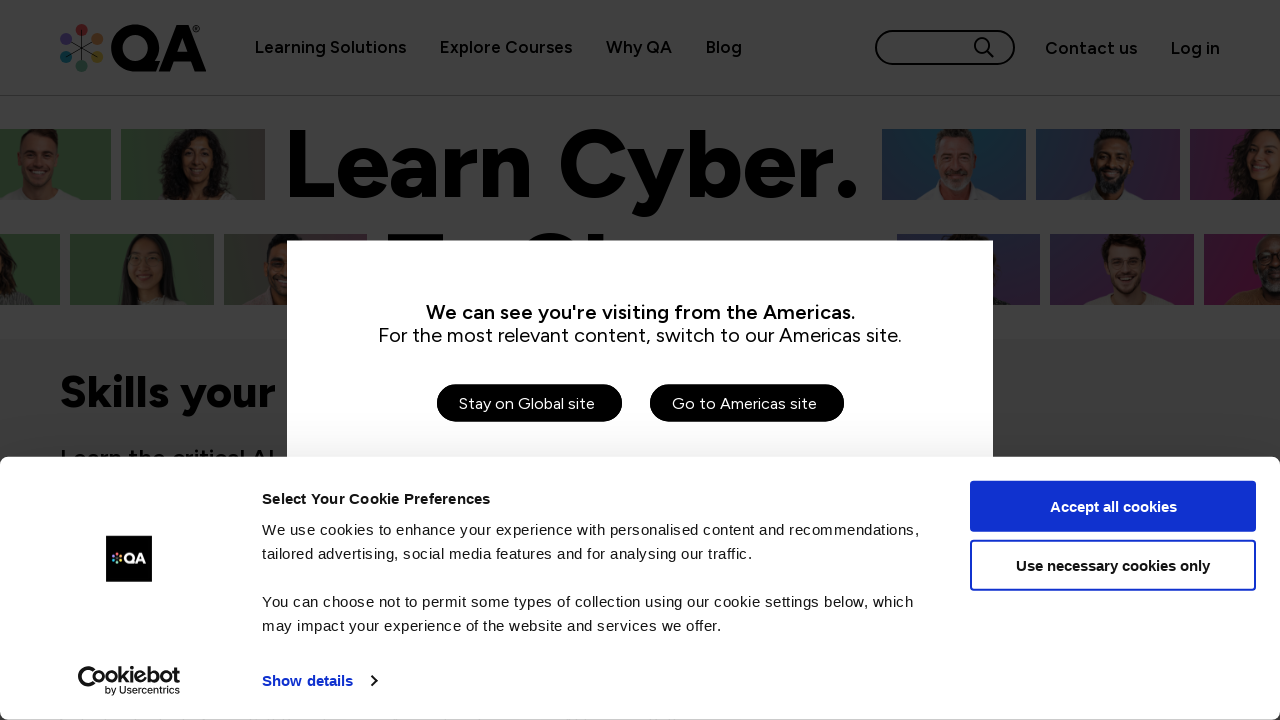

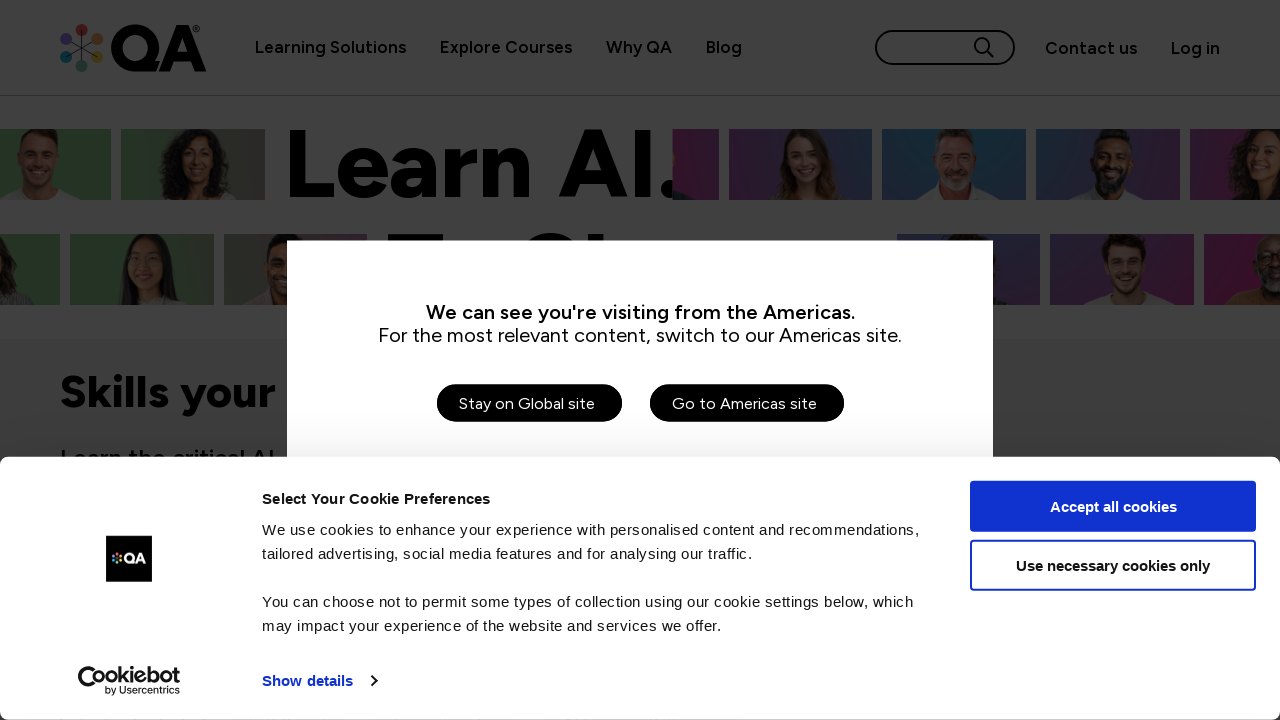